Tests fluent wait functionality by waiting for a list box element to appear on the page

Starting URL: https://www.automationtestinginsider.com/2019/08/textarea-textarea-element-defines-multi.html

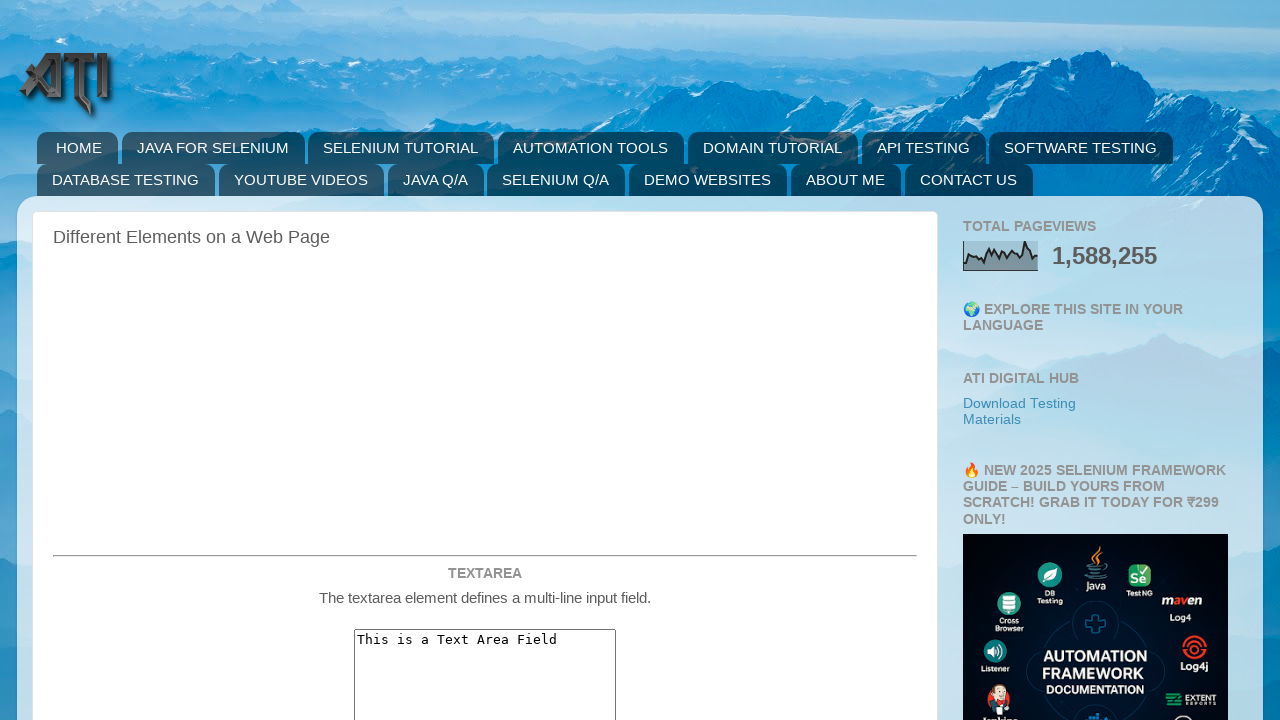

Navigated to textarea test page
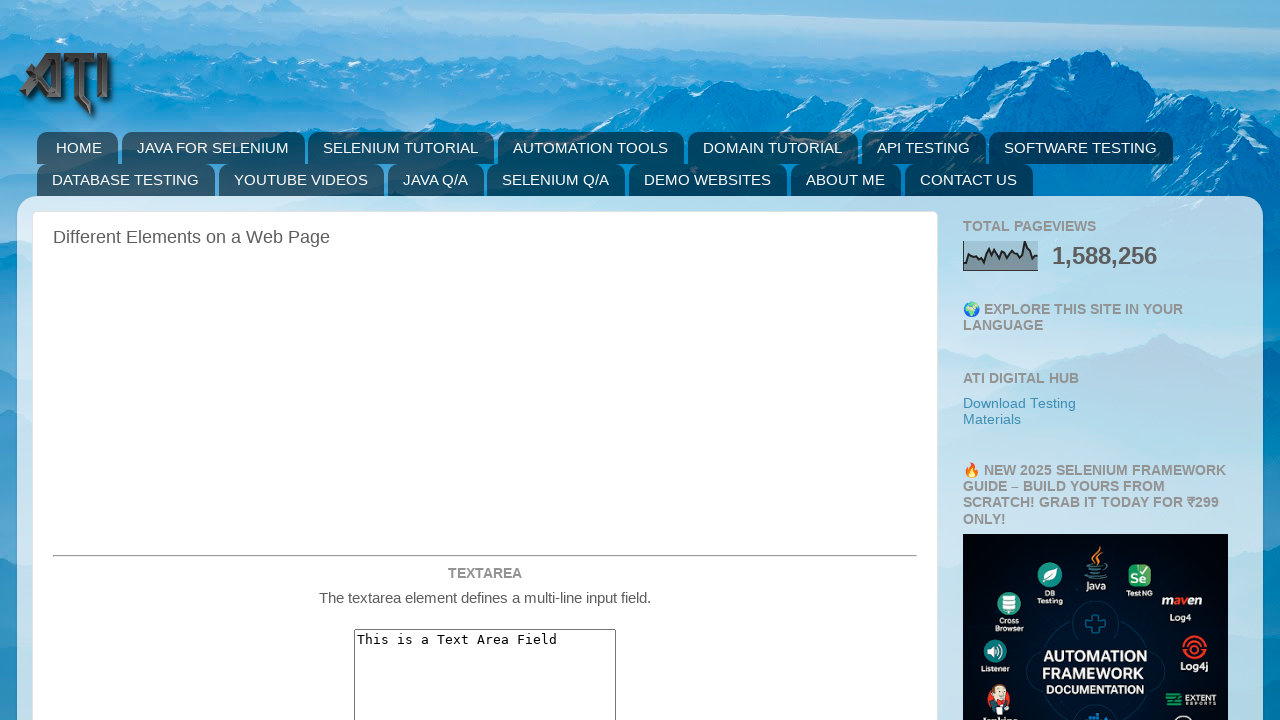

Waited for list box element to appear on the page
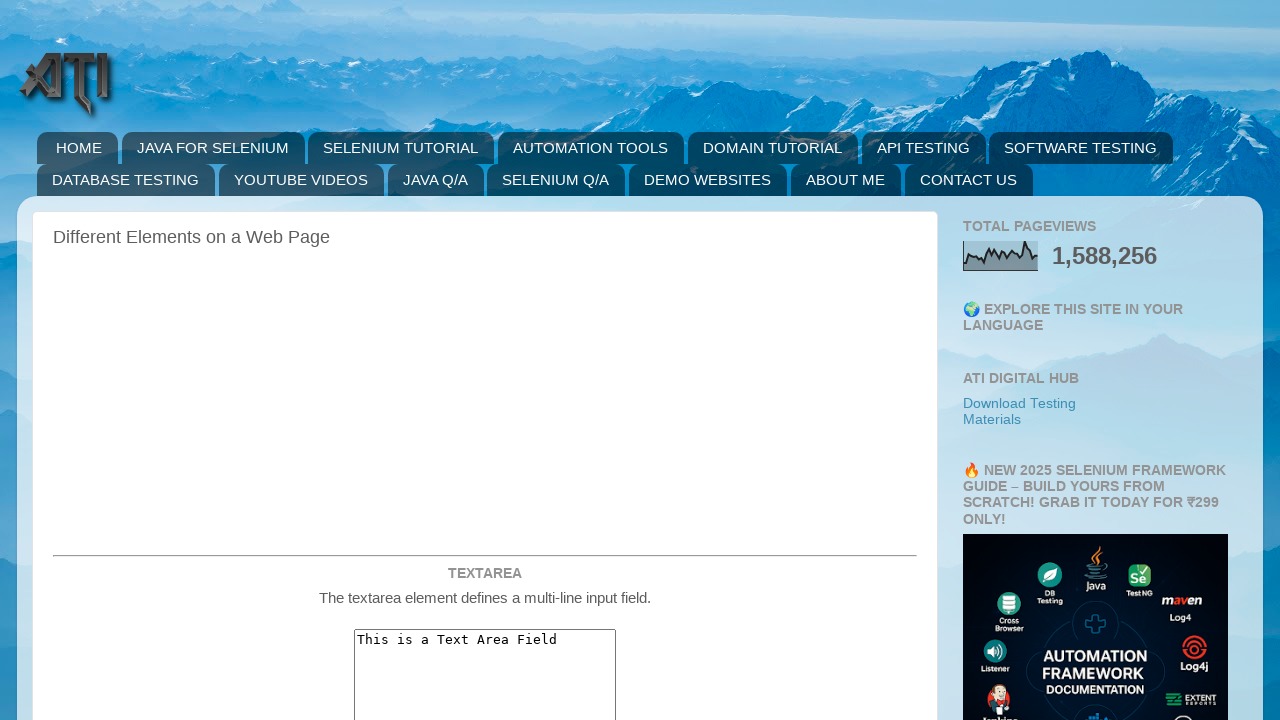

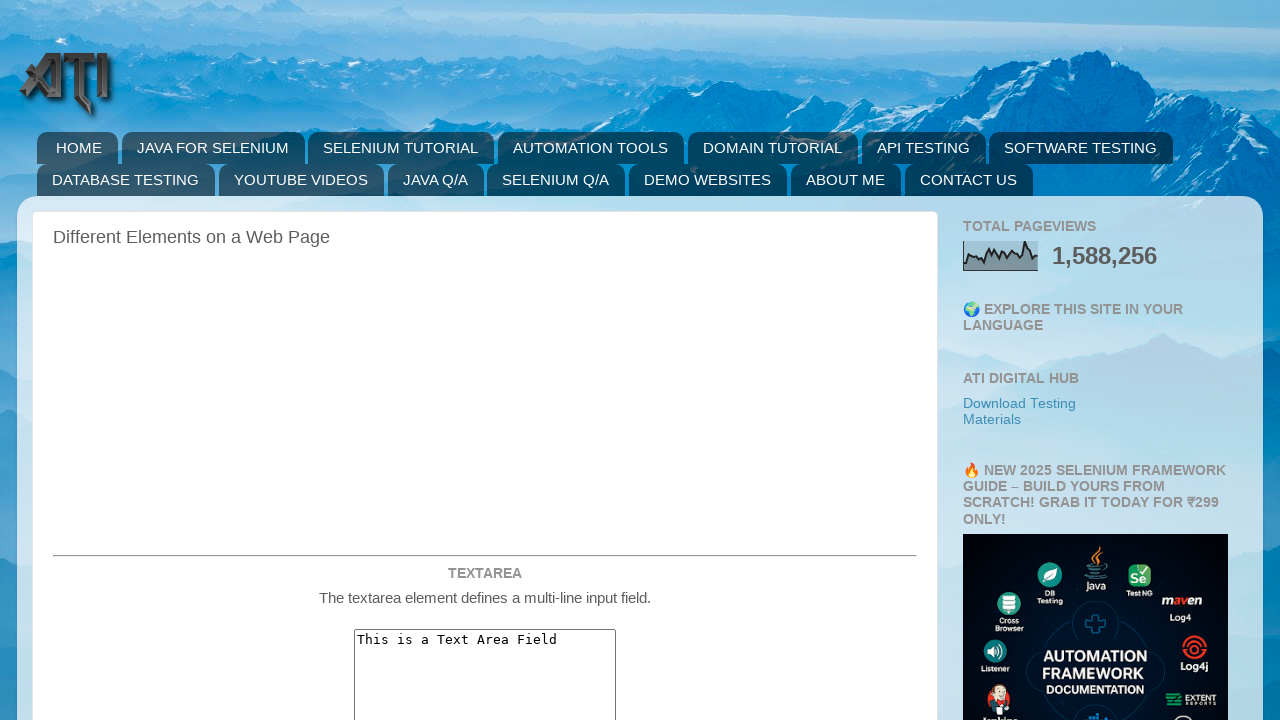